Tests that clicking filter links highlights the currently applied filter

Starting URL: https://demo.playwright.dev/todomvc

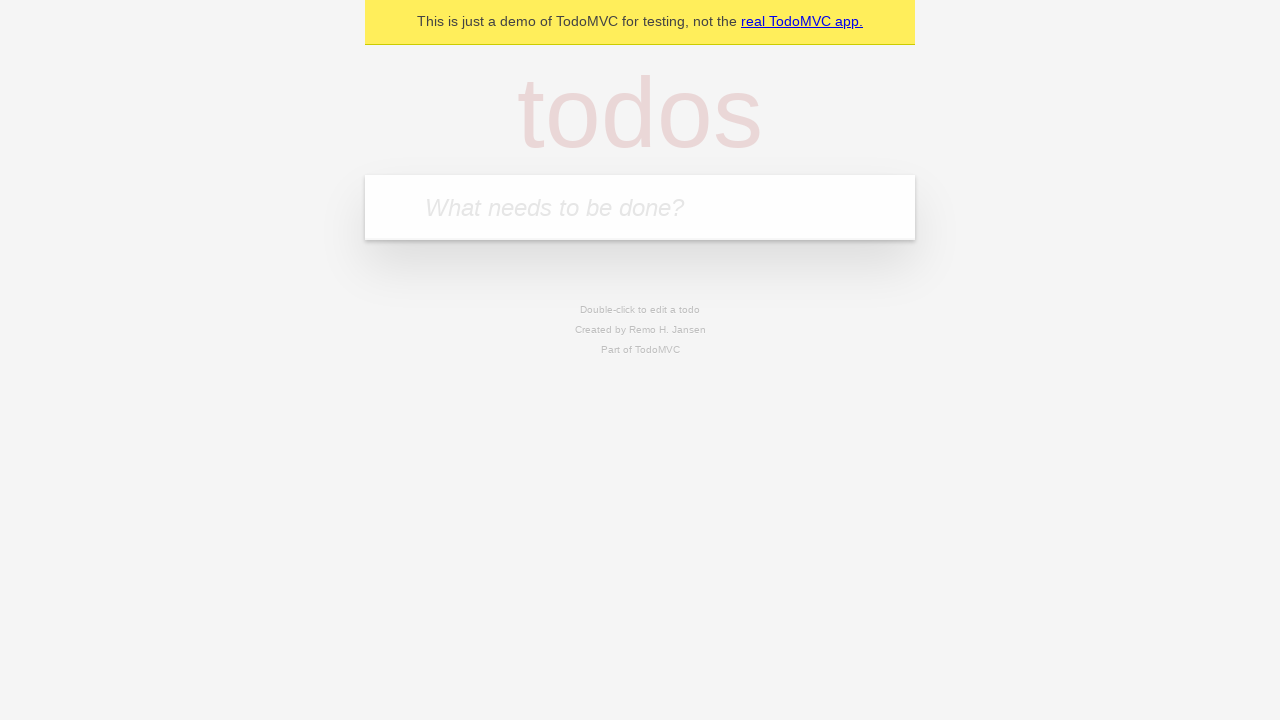

Filled todo input with 'buy some cheese' on internal:attr=[placeholder="What needs to be done?"i]
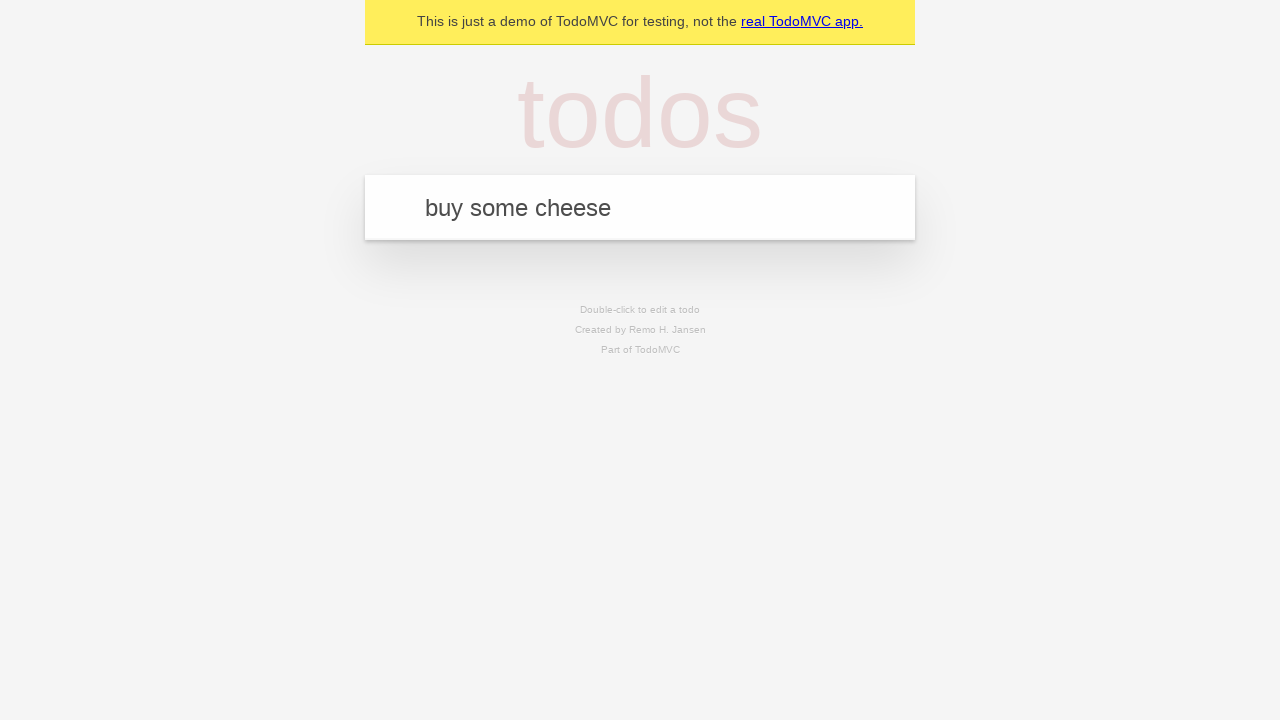

Pressed Enter to create first todo on internal:attr=[placeholder="What needs to be done?"i]
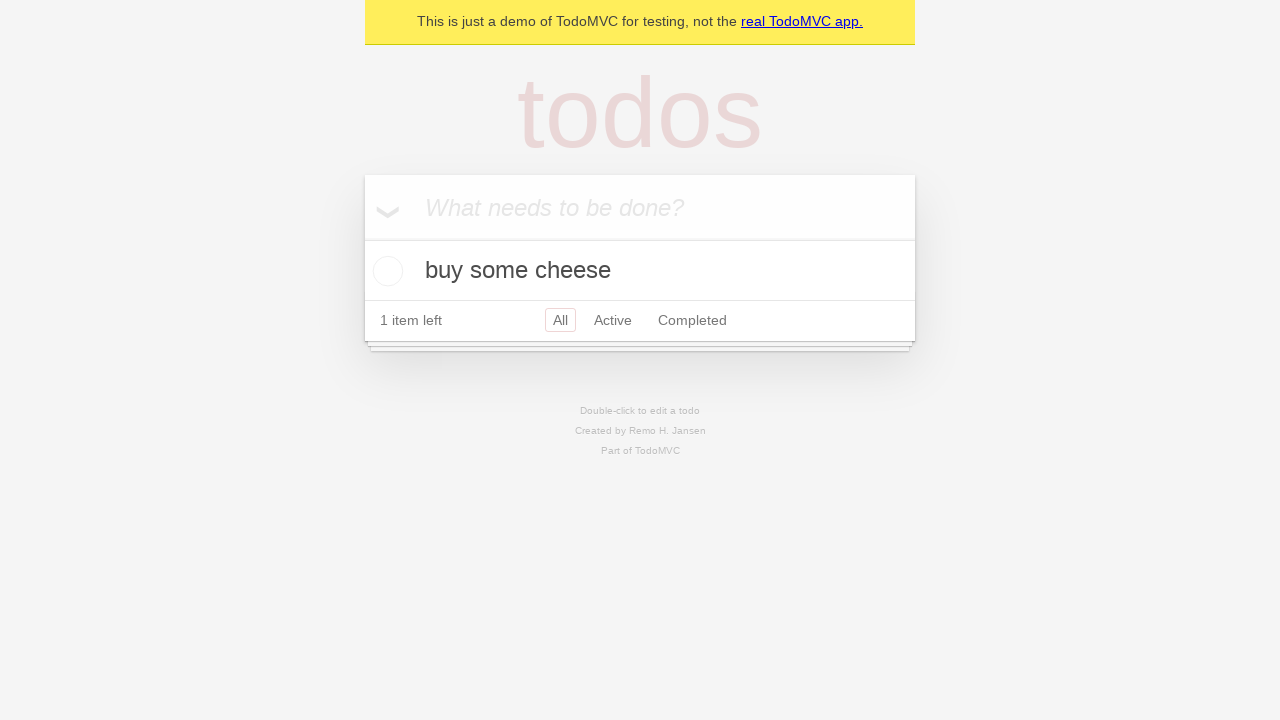

Filled todo input with 'feed the cat' on internal:attr=[placeholder="What needs to be done?"i]
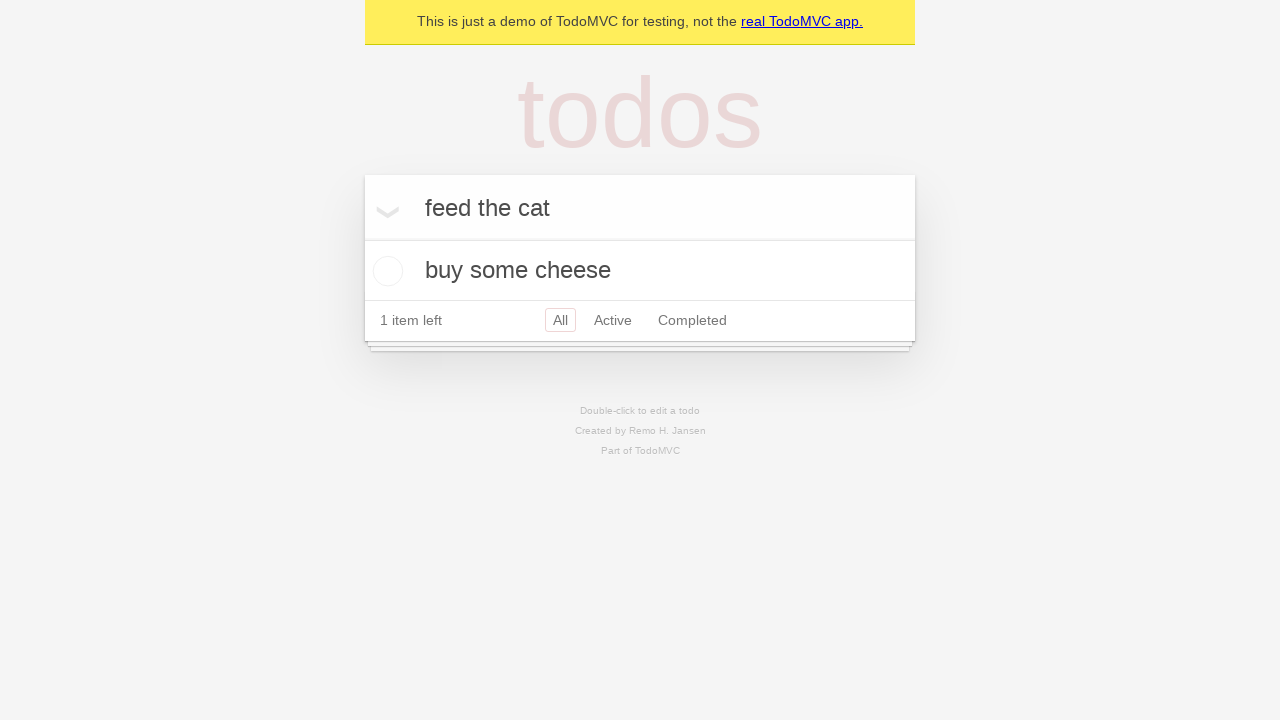

Pressed Enter to create second todo on internal:attr=[placeholder="What needs to be done?"i]
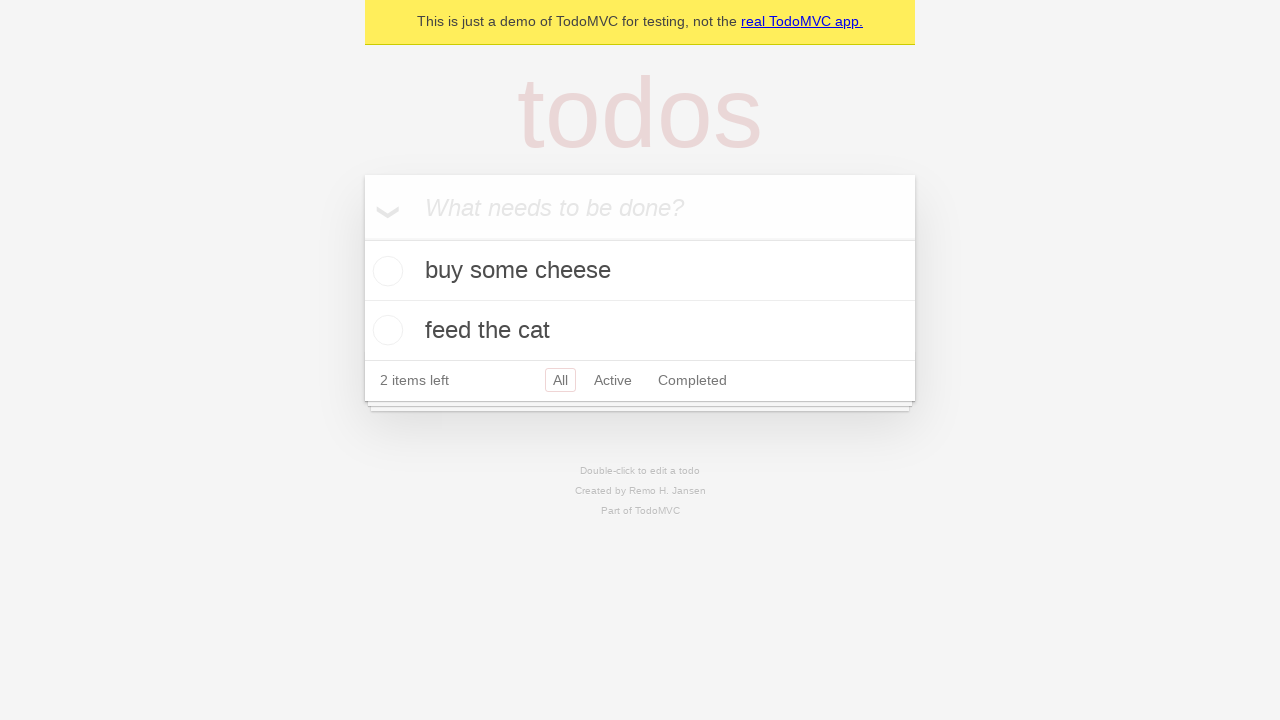

Filled todo input with 'book a doctors appointment' on internal:attr=[placeholder="What needs to be done?"i]
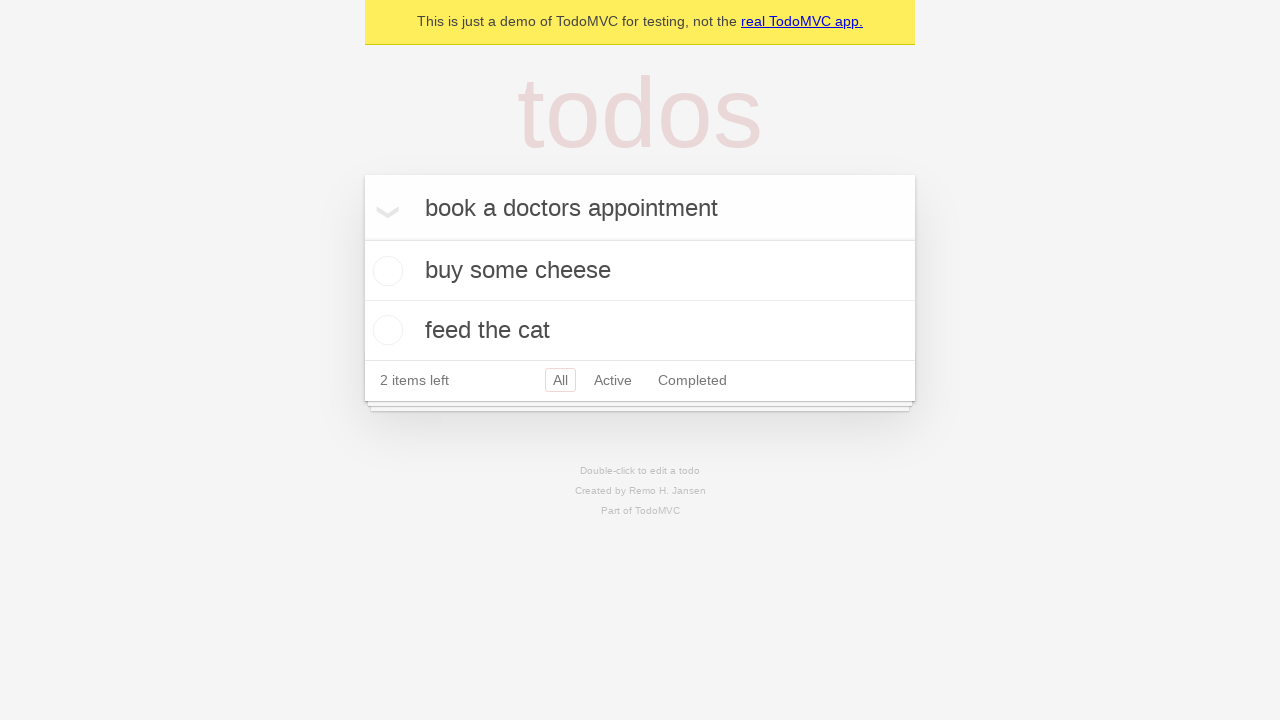

Pressed Enter to create third todo on internal:attr=[placeholder="What needs to be done?"i]
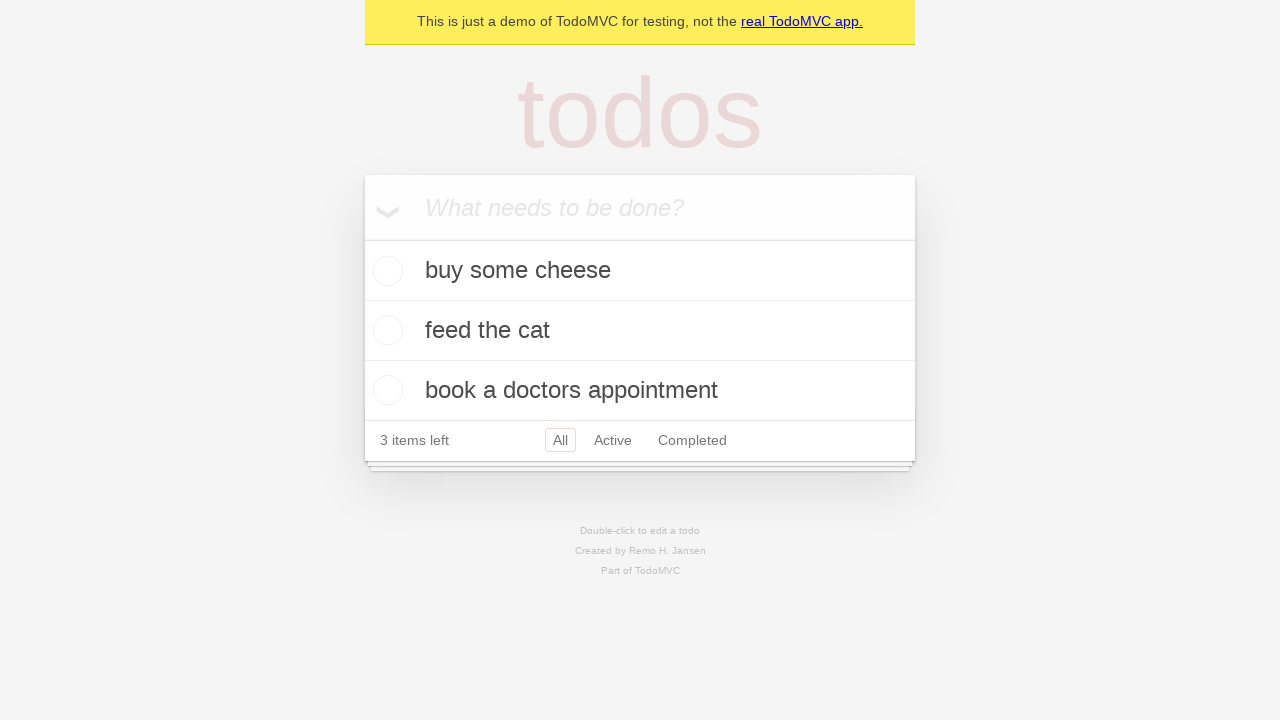

Clicked Active filter link at (613, 440) on internal:role=link[name="Active"i]
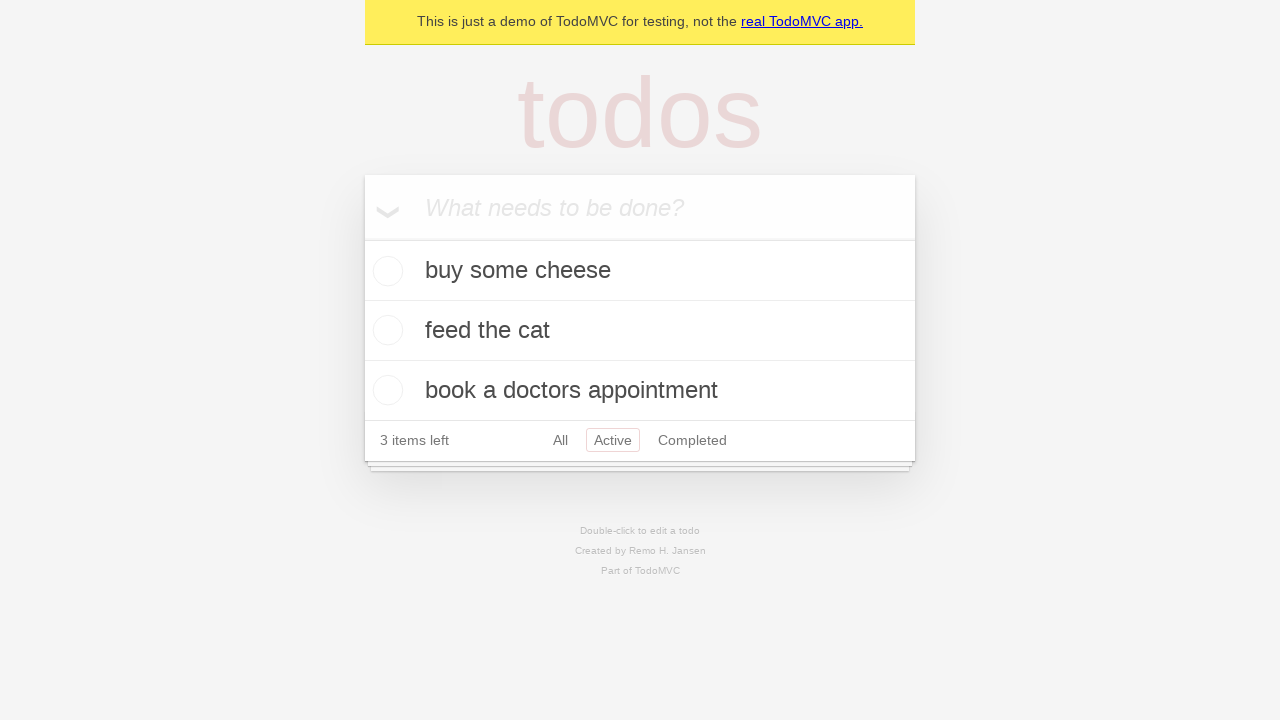

Clicked Completed filter link to verify highlight at (692, 440) on internal:role=link[name="Completed"i]
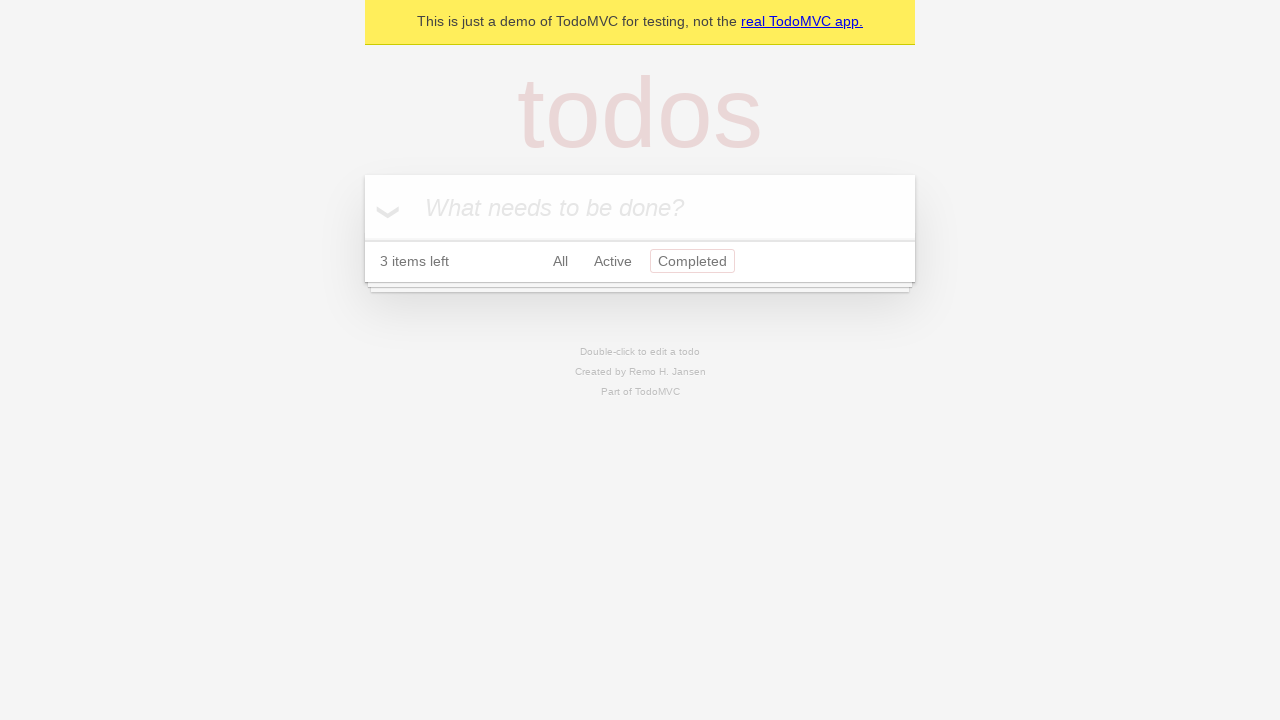

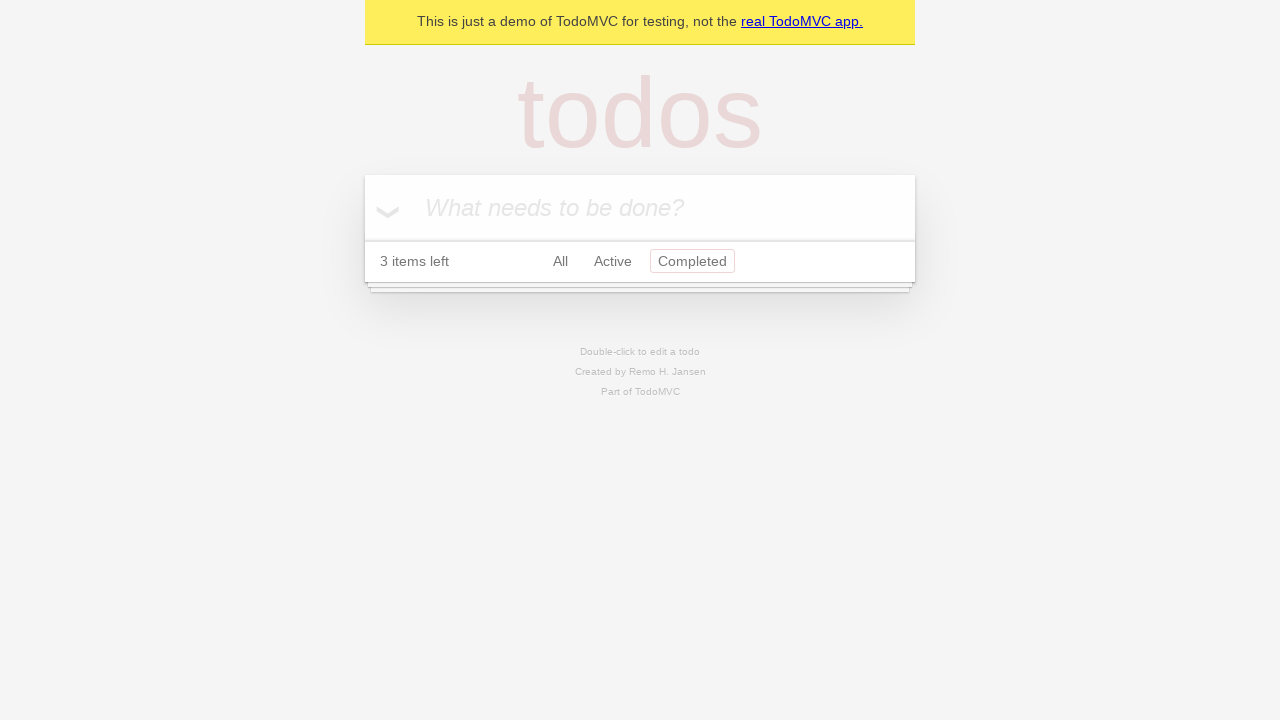